Tests registration form by filling all required input fields and verifying successful registration message

Starting URL: http://suninjuly.github.io/registration2.html

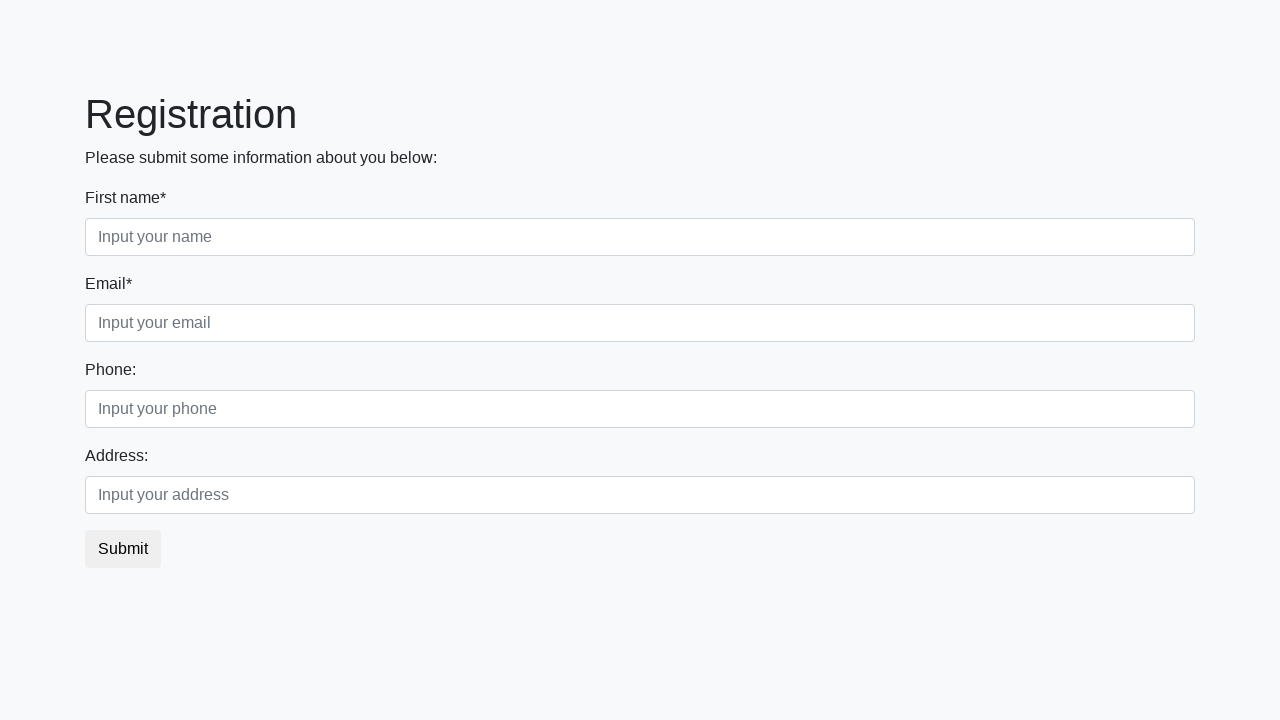

Located all required input fields on registration form
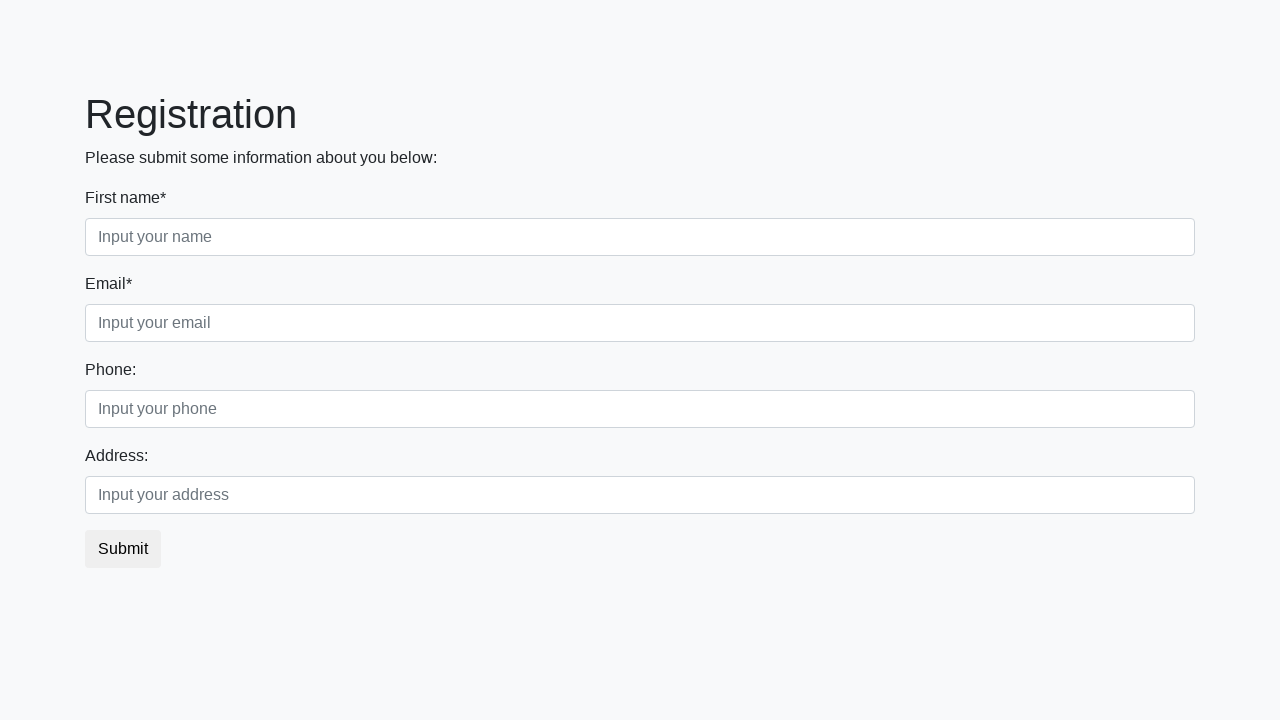

Filled a required input field with 'required' on input[required] >> nth=0
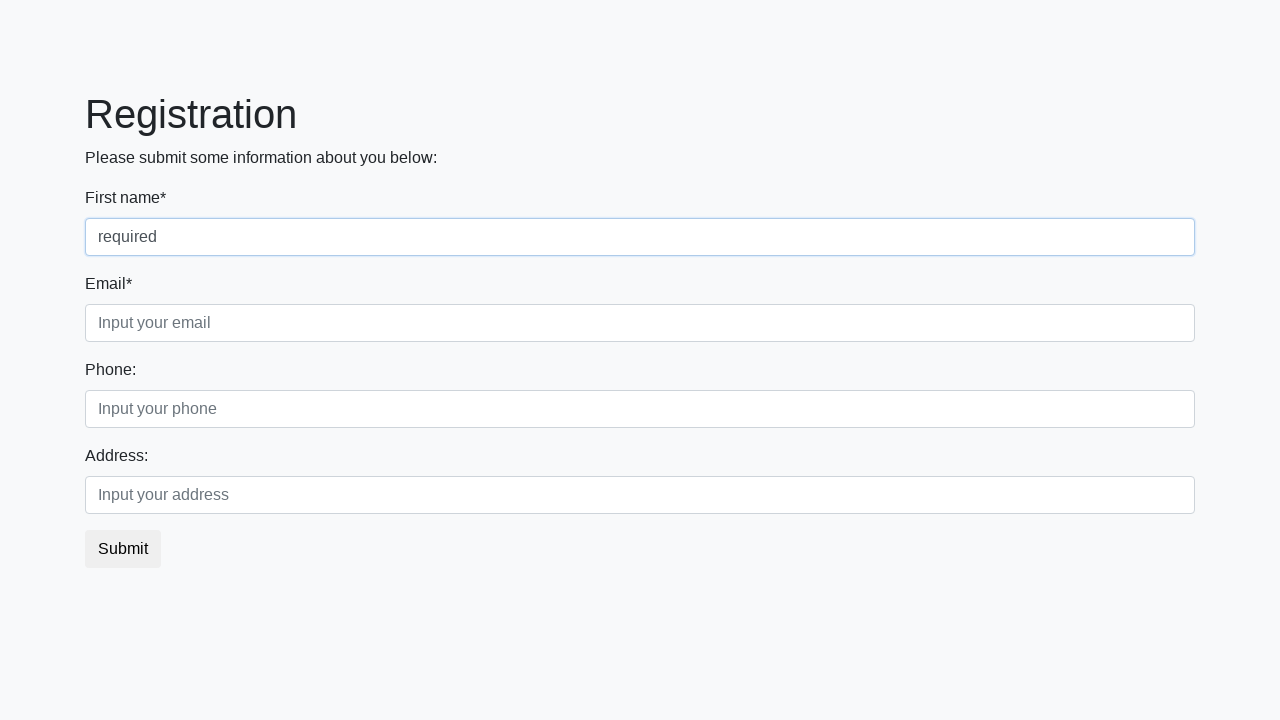

Filled a required input field with 'required' on input[required] >> nth=1
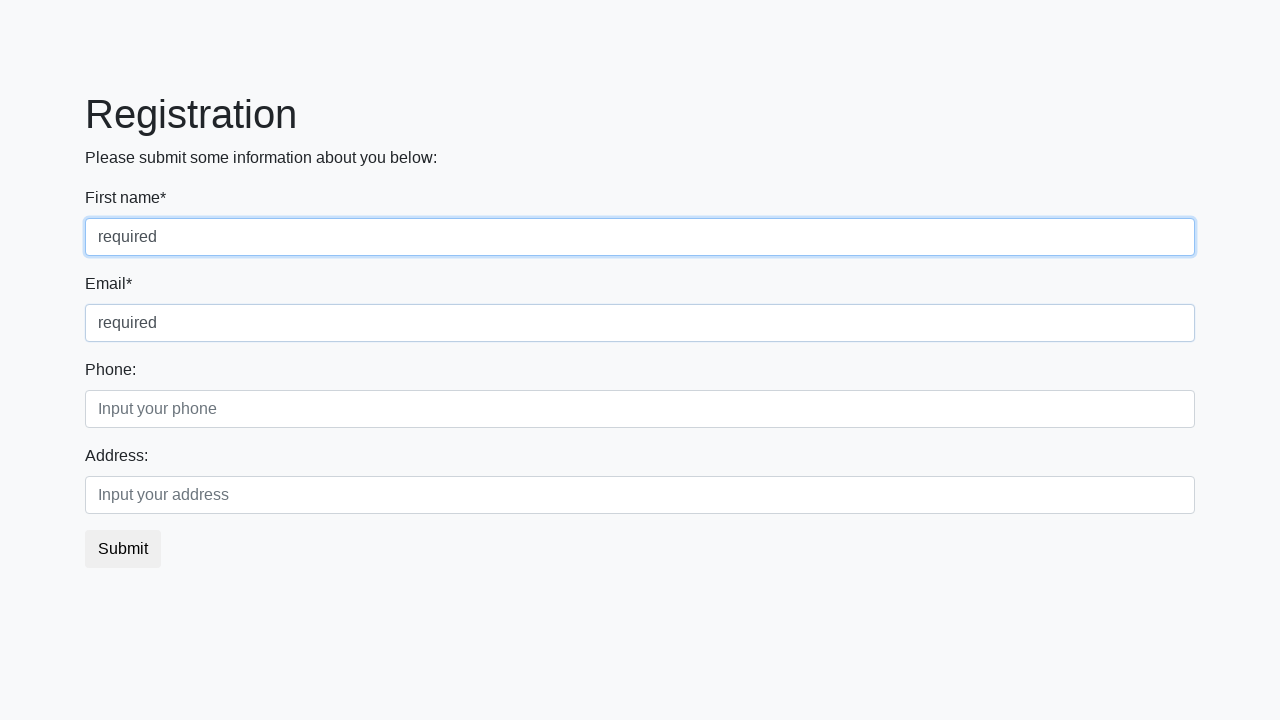

Clicked submit button to register at (123, 549) on button[type='submit']
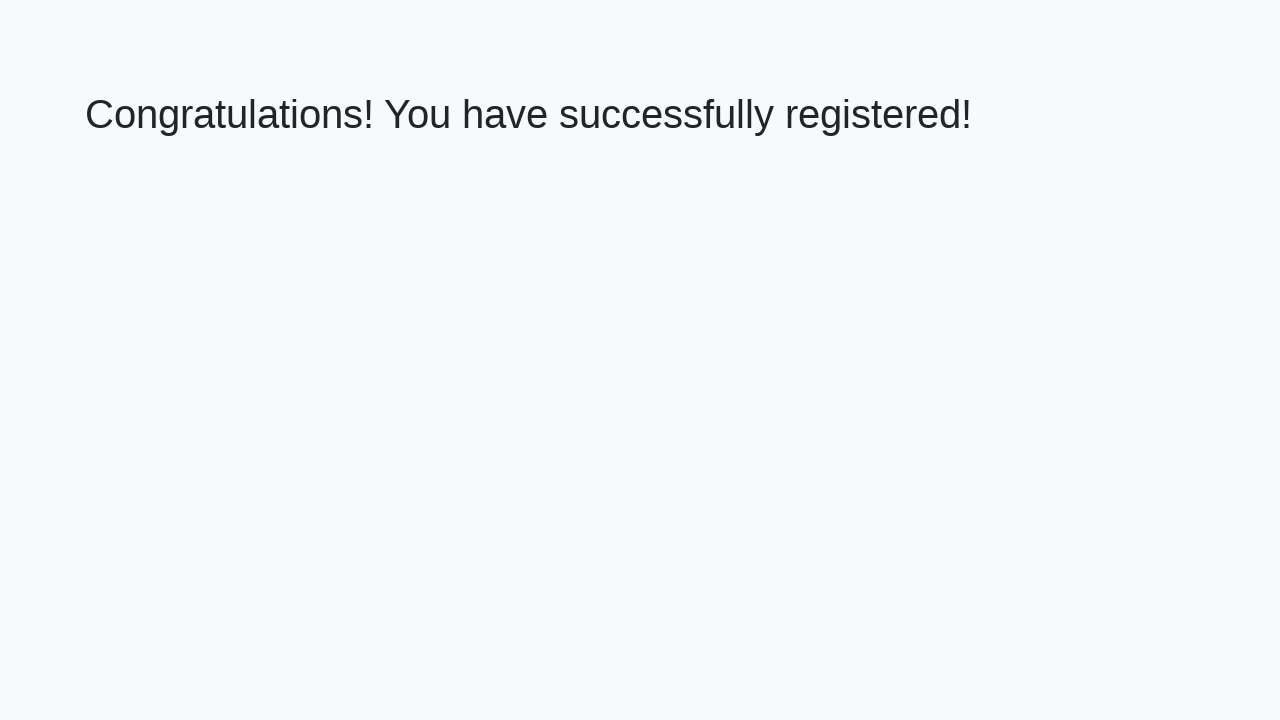

Success heading element loaded
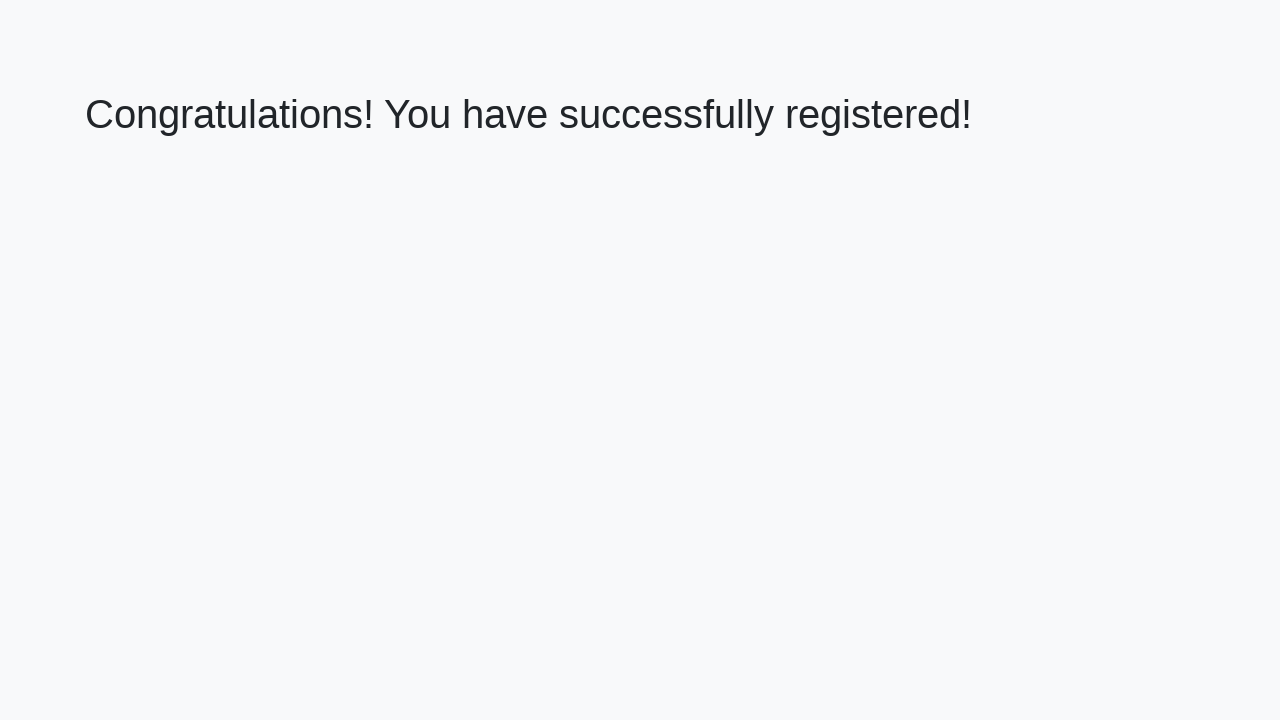

Verified success message: 'Congratulations! You have successfully registered!'
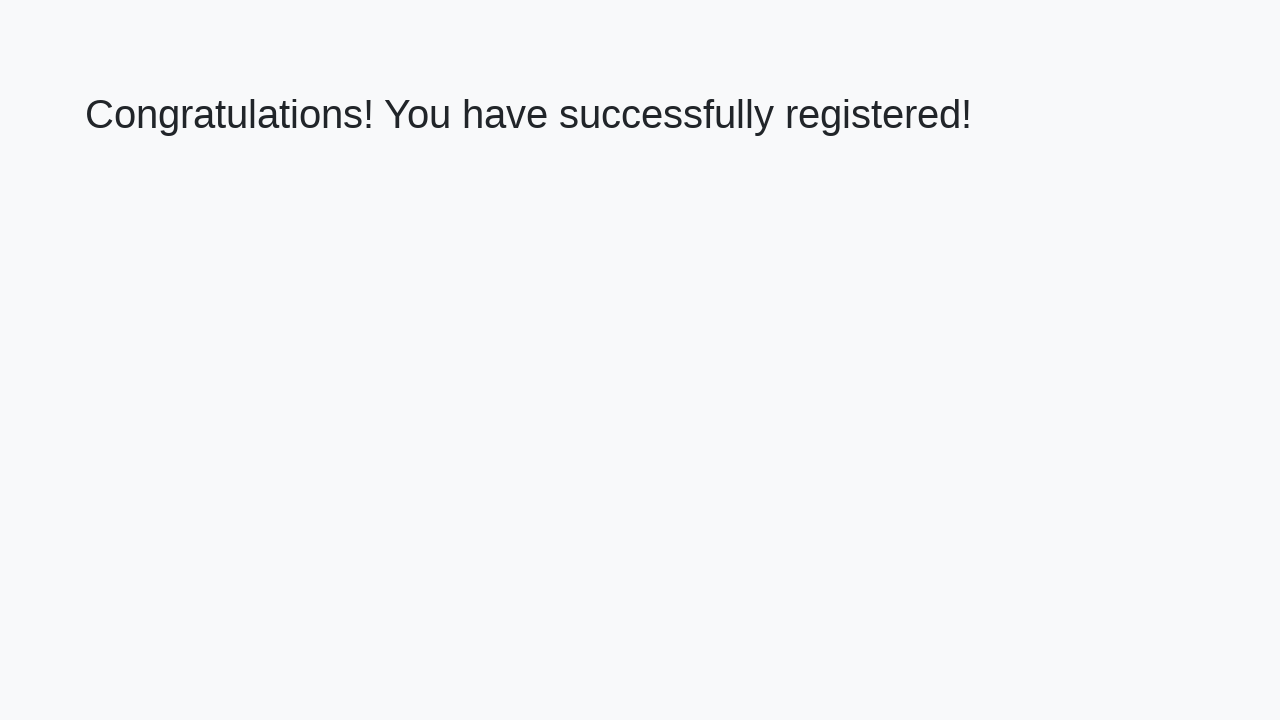

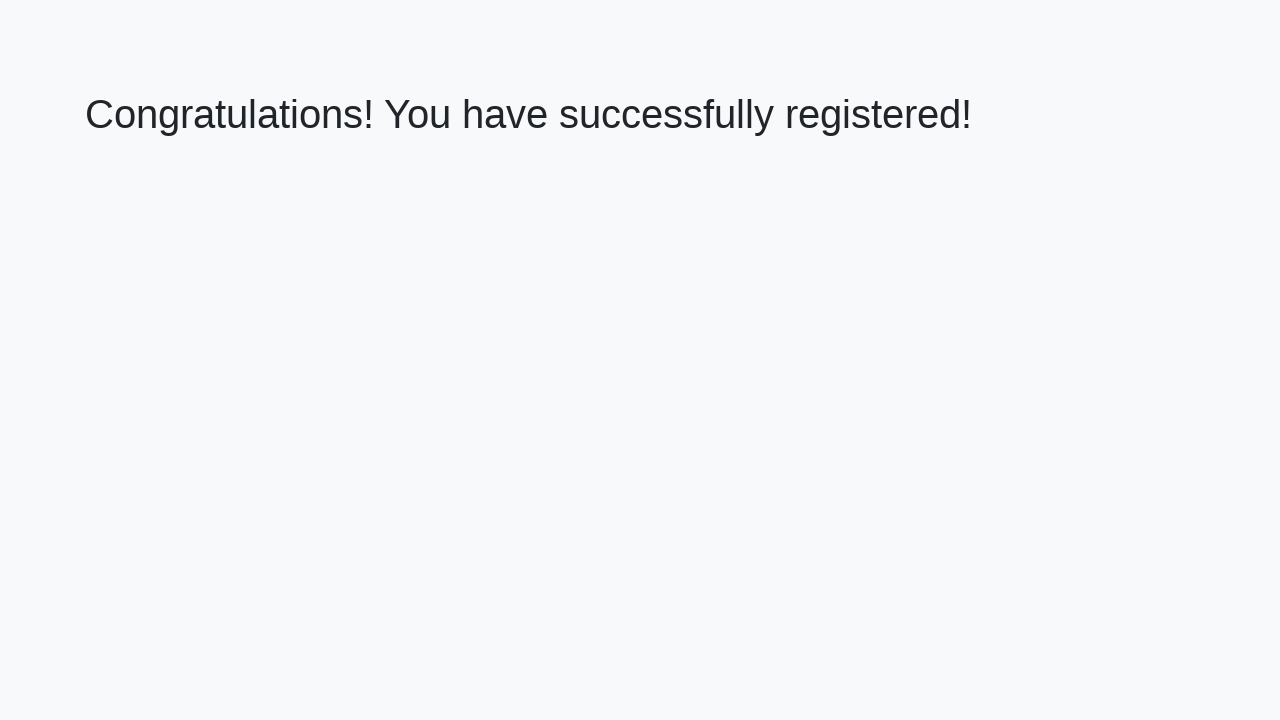